Tests selecting multiple checkboxes by iterating through all checkboxes, clicking each one twice, then specifically selecting Option 3 checkbox

Starting URL: https://kristinek.github.io/site/examples/actions

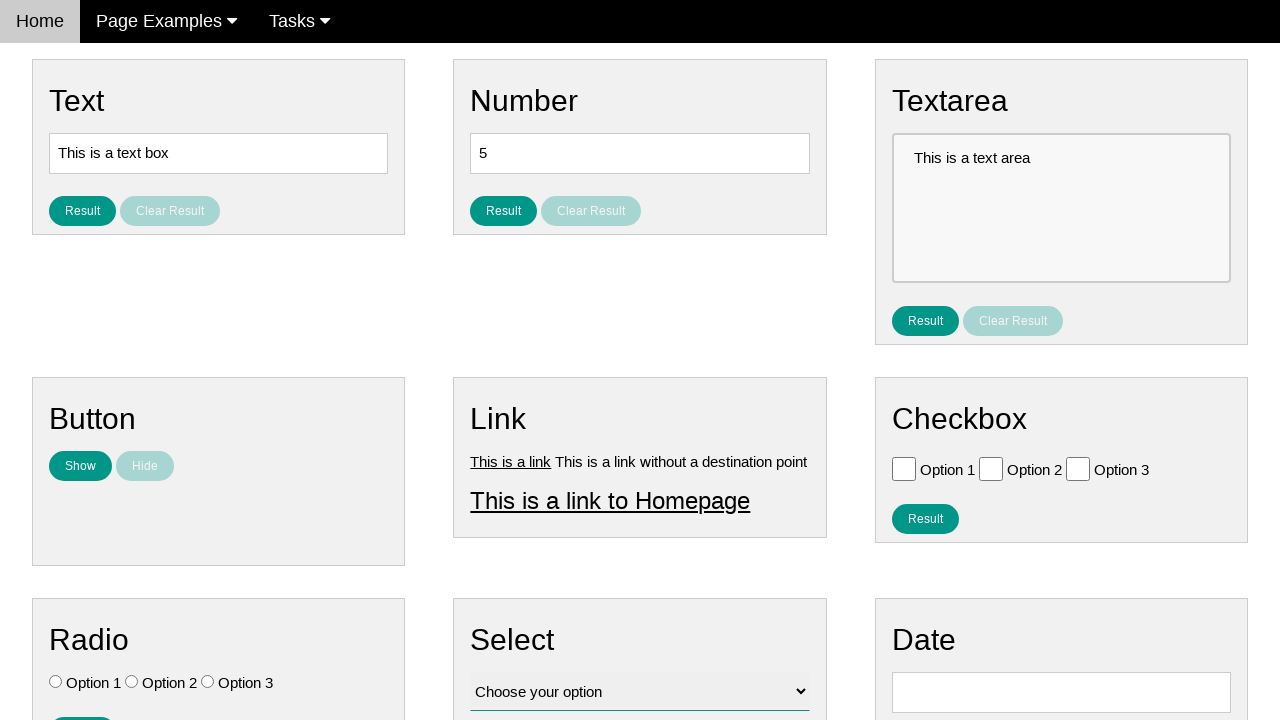

Navigated to actions example page
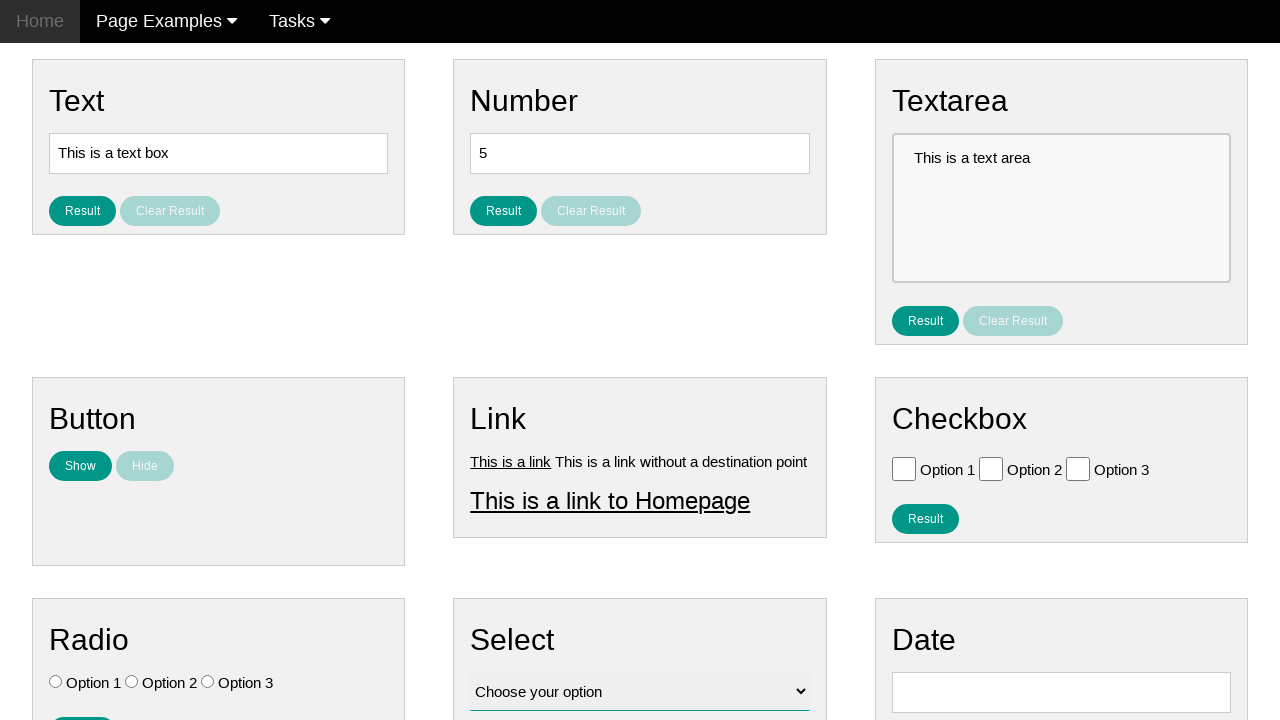

Clicked checkbox to select at (904, 468) on .w3-check[type='checkbox'] >> nth=0
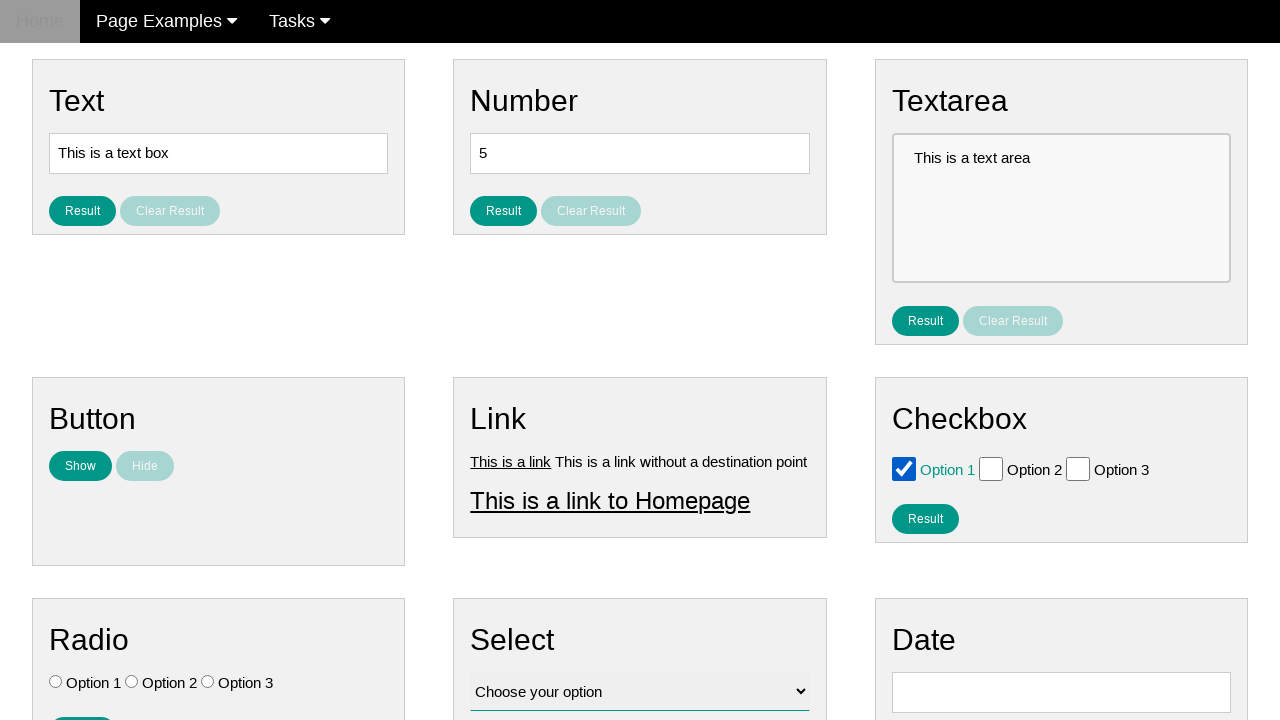

Clicked checkbox to deselect at (904, 468) on .w3-check[type='checkbox'] >> nth=0
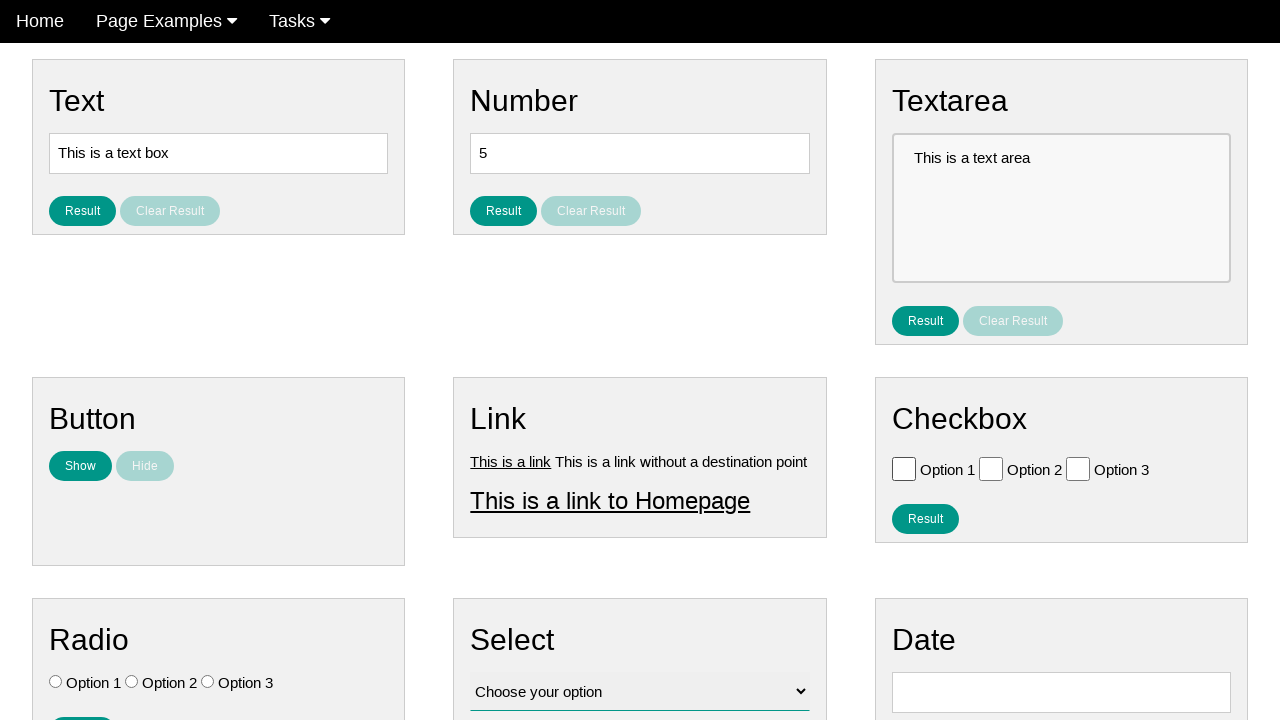

Clicked checkbox to select at (991, 468) on .w3-check[type='checkbox'] >> nth=1
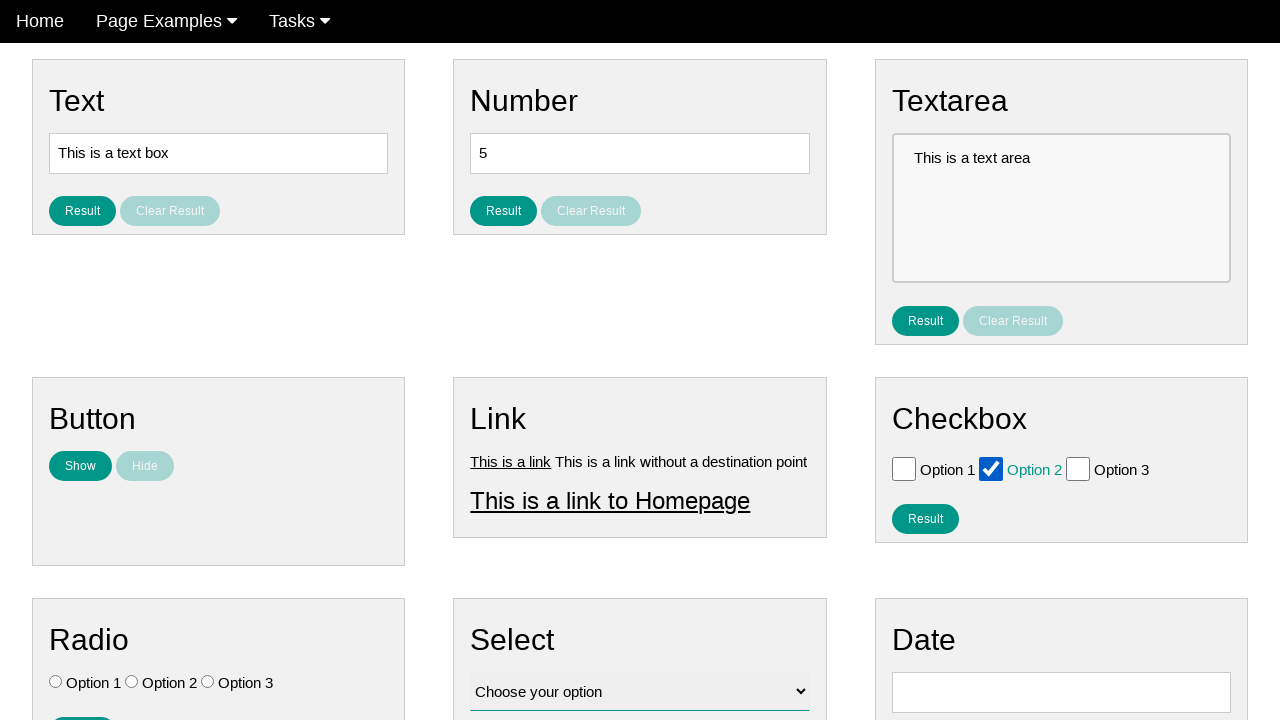

Clicked checkbox to deselect at (991, 468) on .w3-check[type='checkbox'] >> nth=1
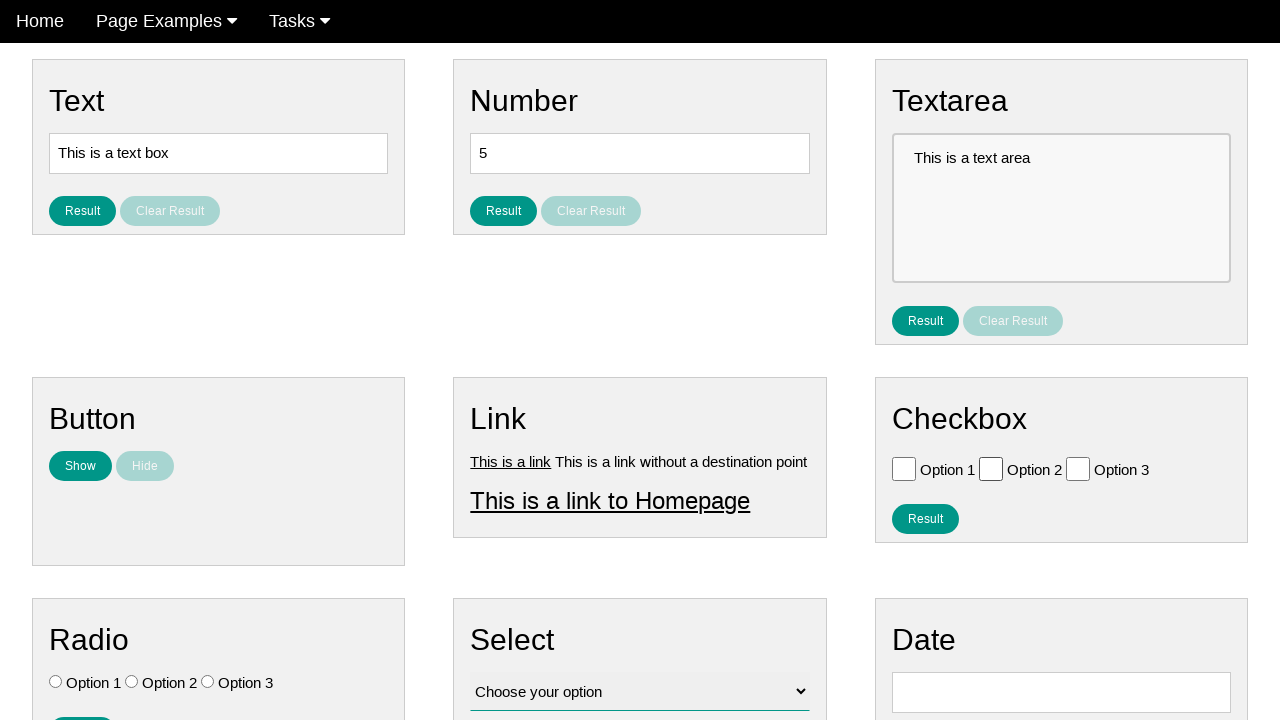

Clicked checkbox to select at (1078, 468) on .w3-check[type='checkbox'] >> nth=2
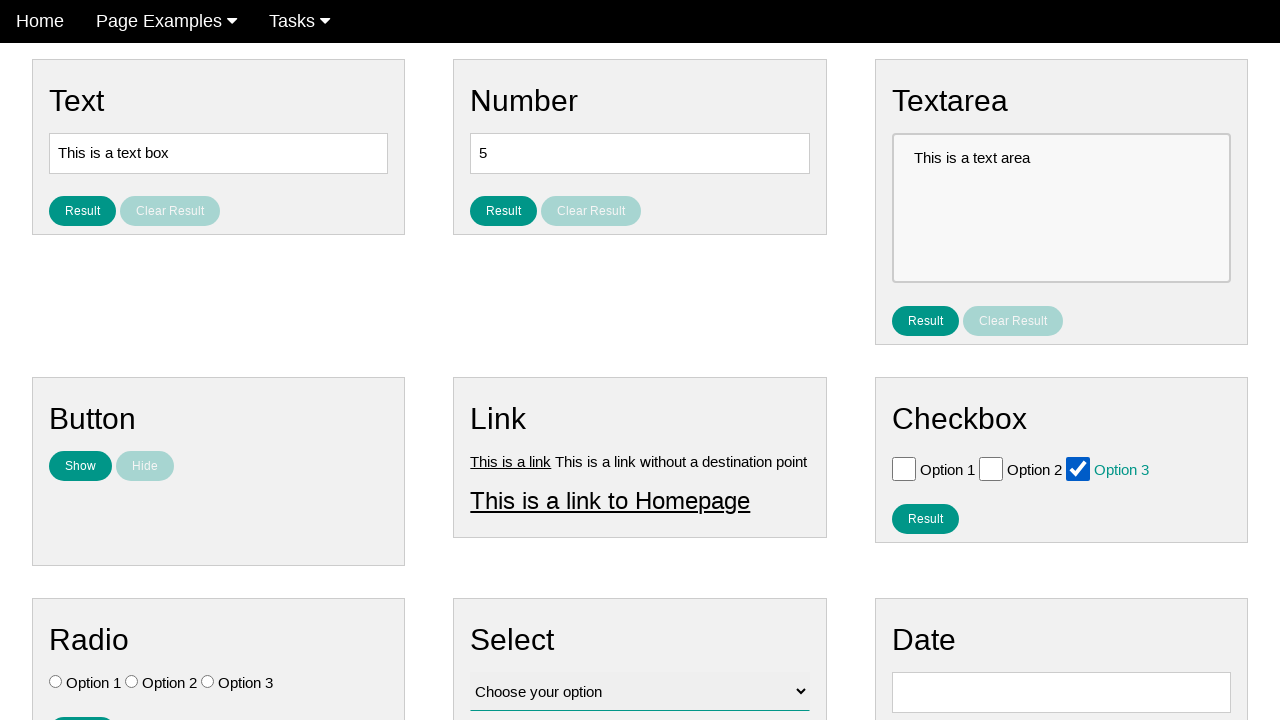

Clicked checkbox to deselect at (1078, 468) on .w3-check[type='checkbox'] >> nth=2
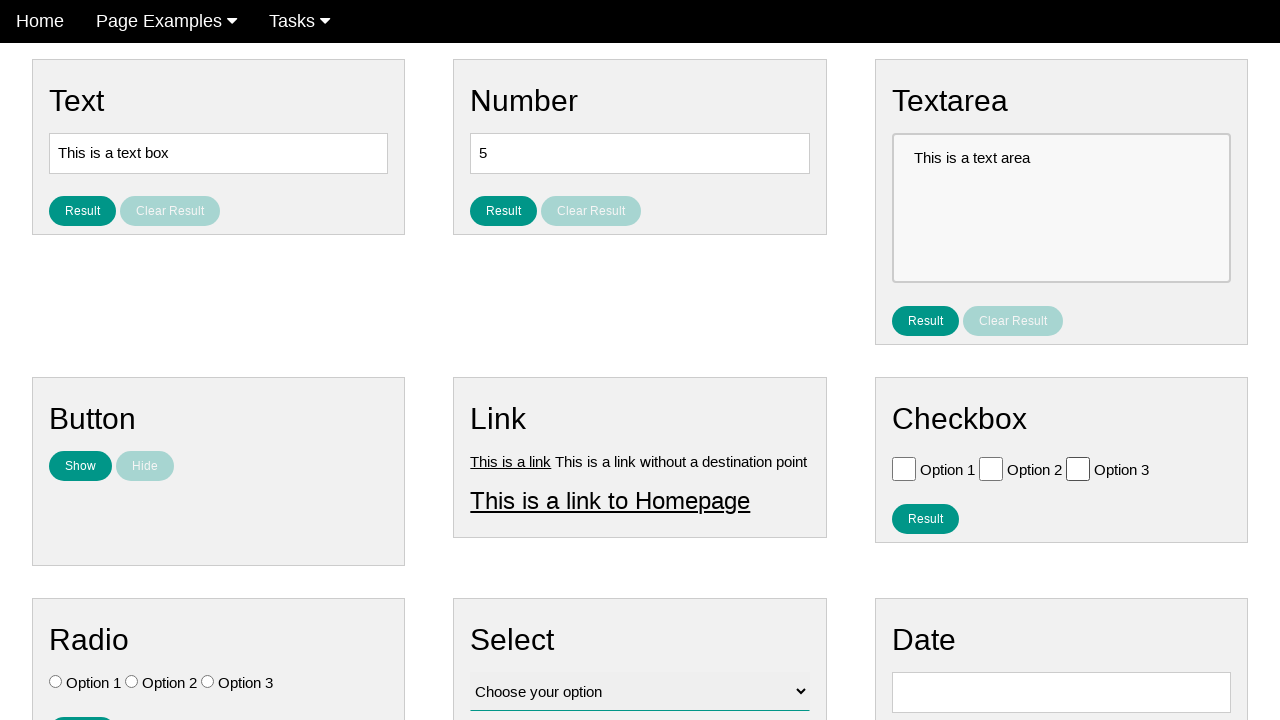

Selected Option 3 checkbox at (1078, 468) on input#vfb-6-2
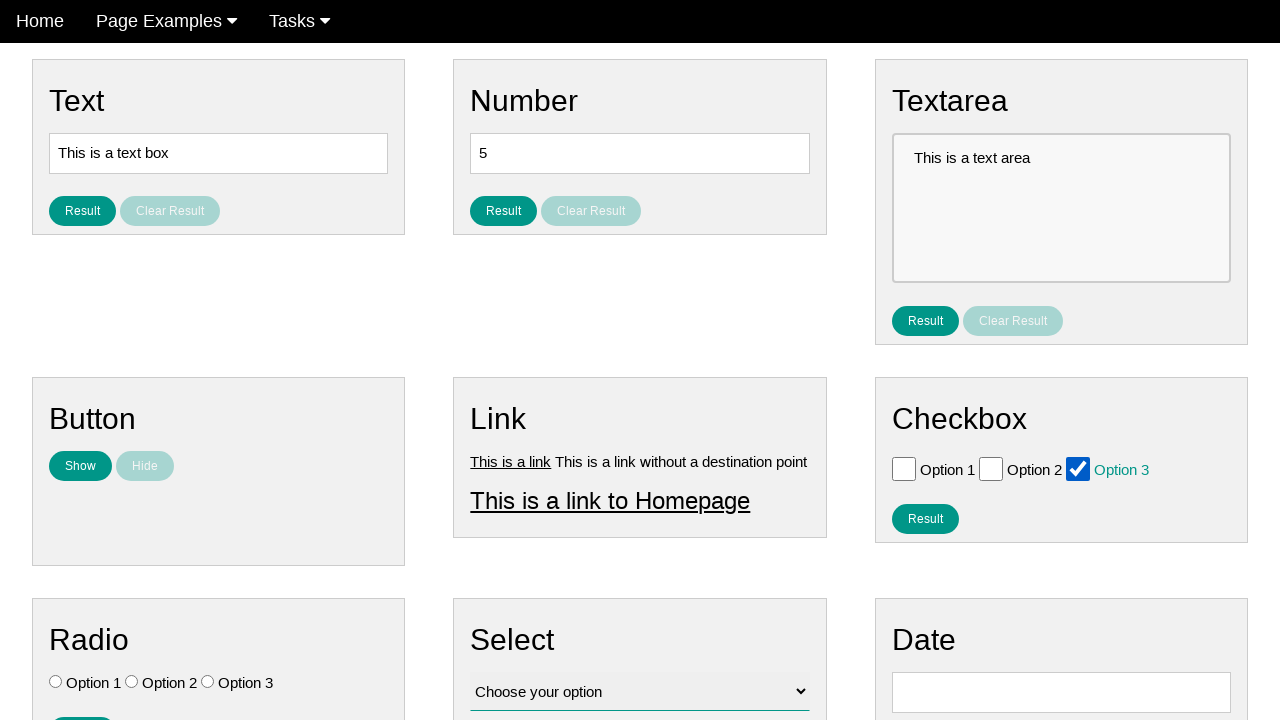

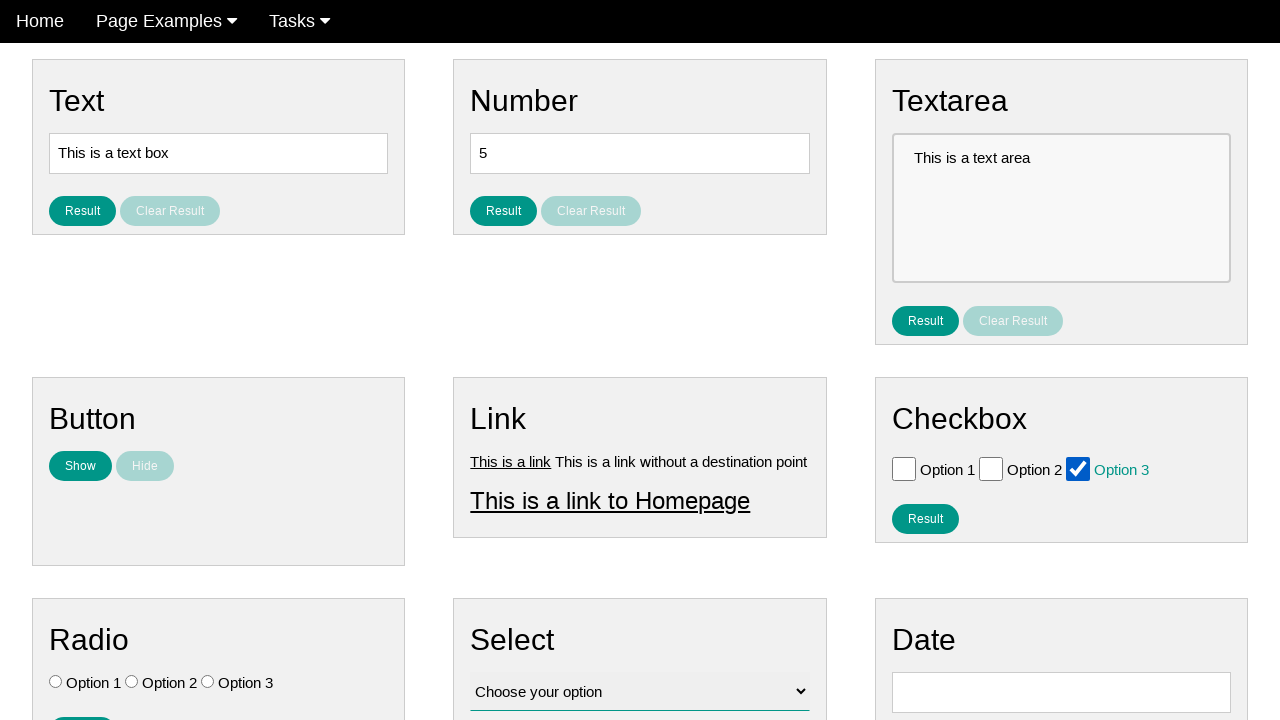